Tests dropdown menu functionality by selecting options using different selection methods (by index, value, and visible text)

Starting URL: https://the-internet.herokuapp.com/dropdown

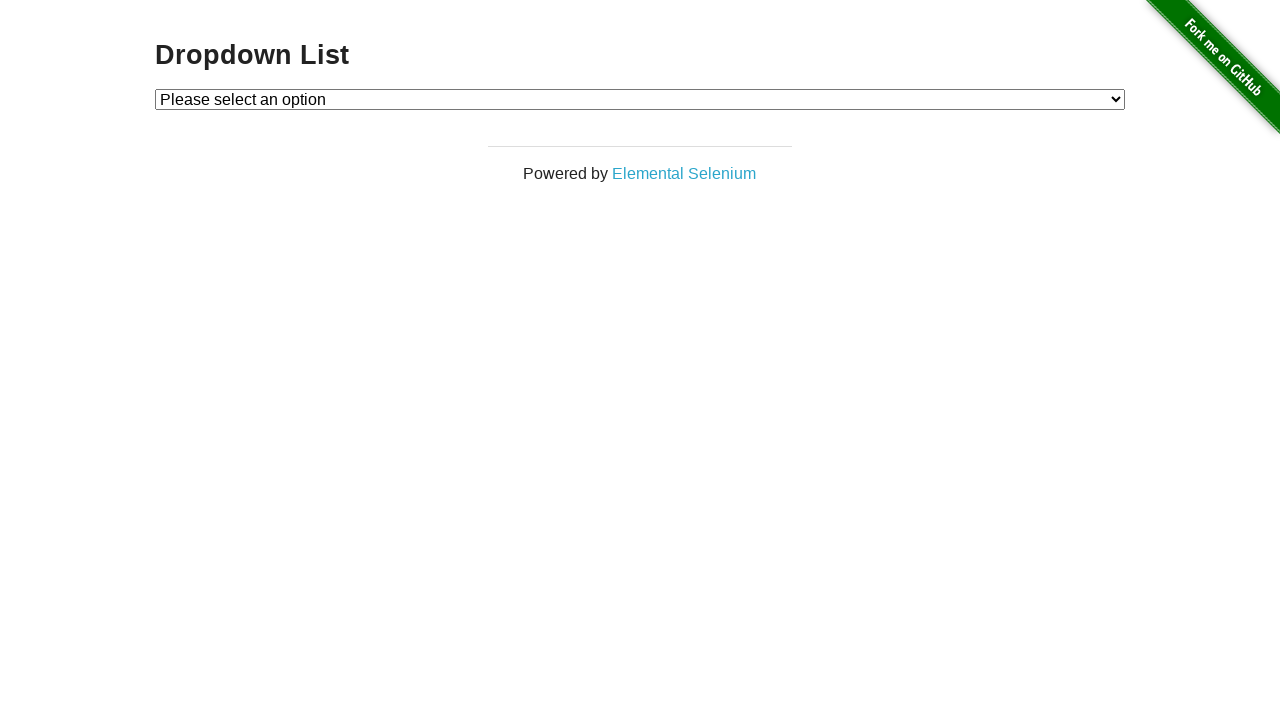

Selected Option 1 from dropdown using index on #dropdown
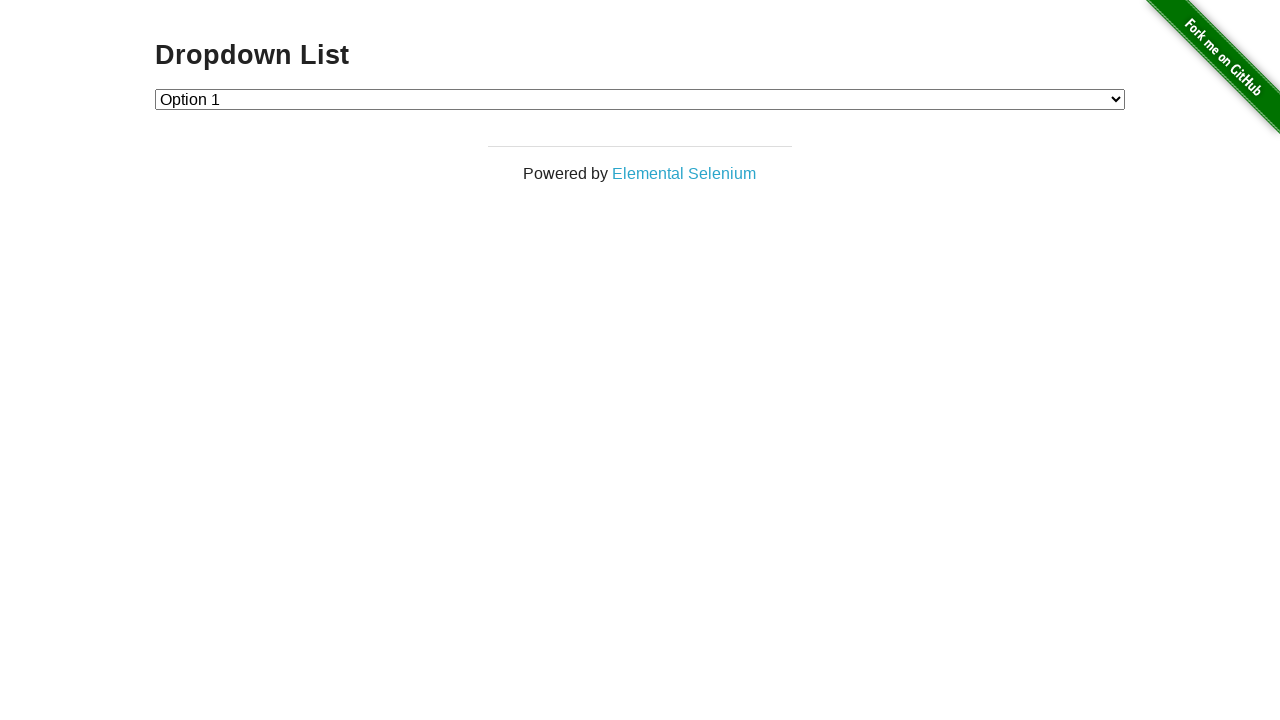

Selected Option 2 from dropdown using value attribute on #dropdown
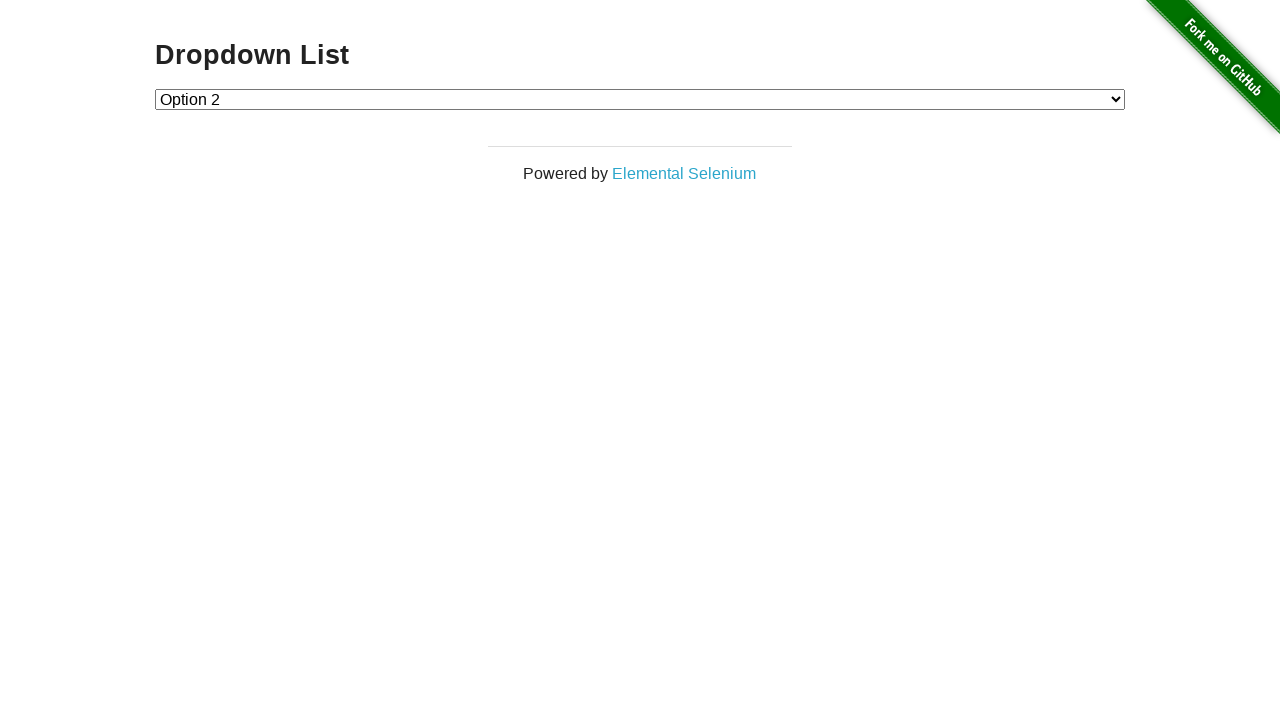

Selected Option 1 from dropdown using visible text label on #dropdown
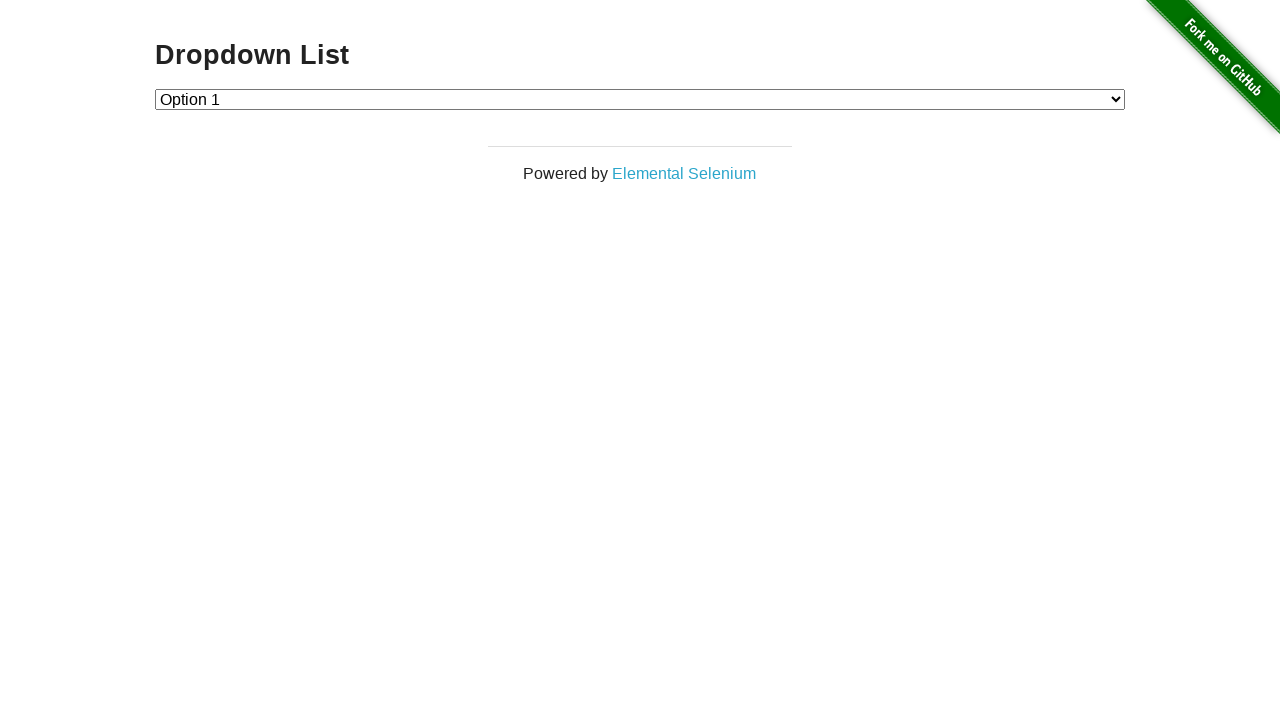

Verified dropdown element is present and loaded
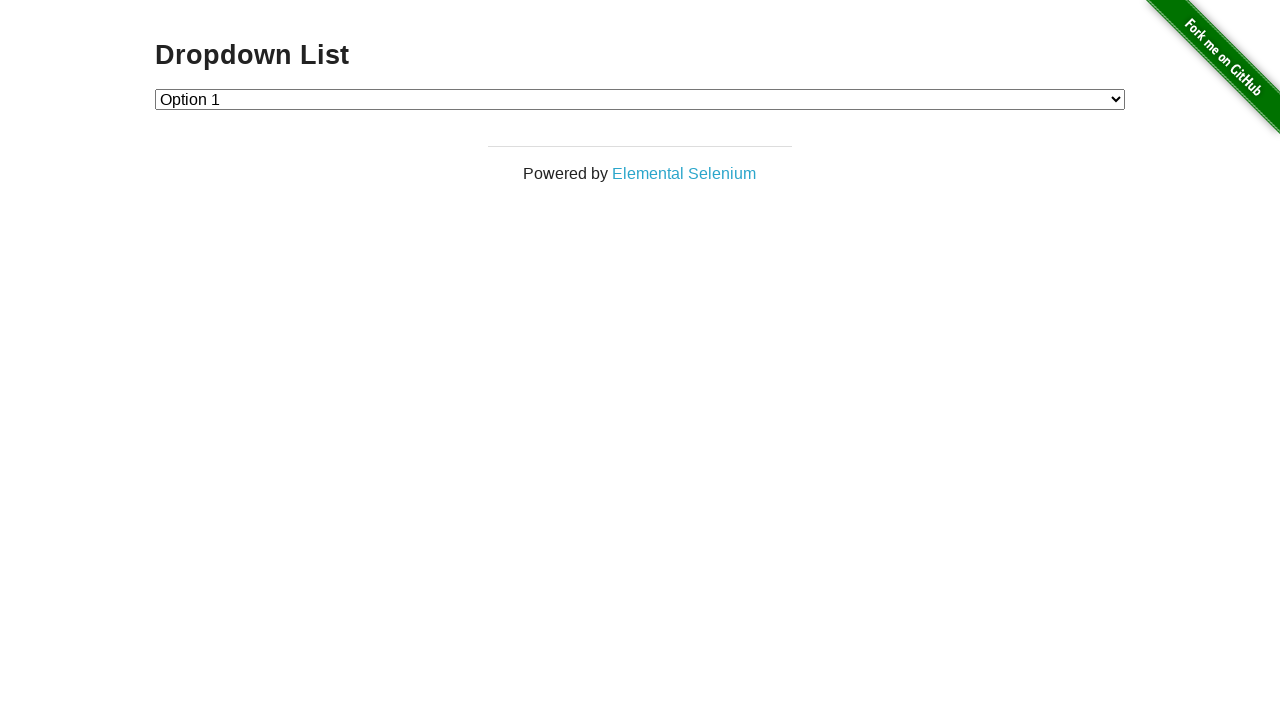

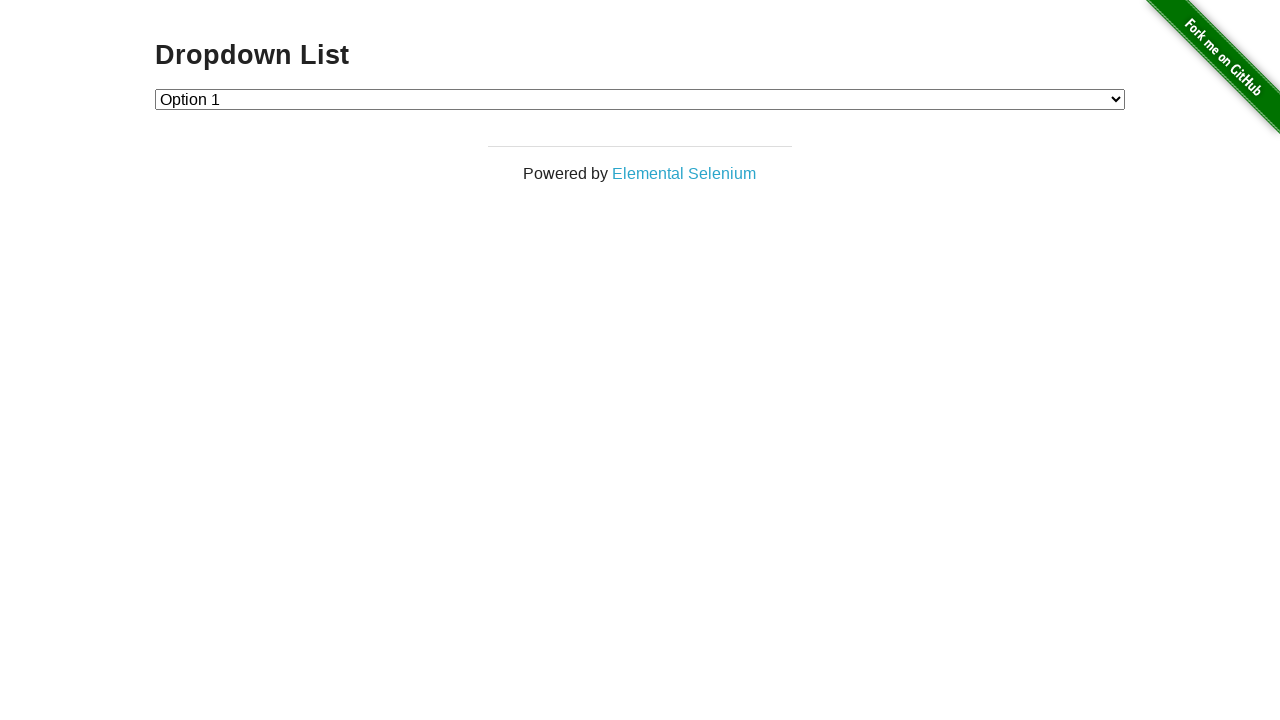